Tests removing completed items when clicking the Clear completed button.

Starting URL: https://demo.playwright.dev/todomvc

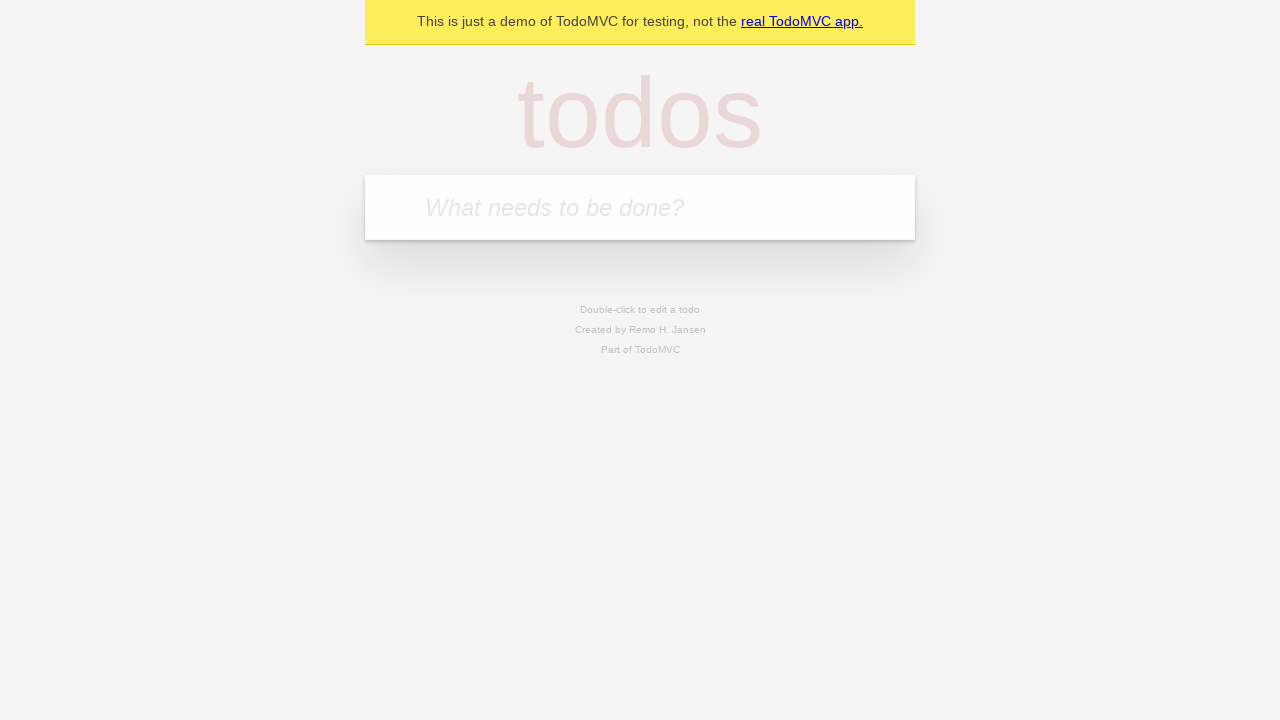

Filled todo input with 'buy some cheese' on internal:attr=[placeholder="What needs to be done?"i]
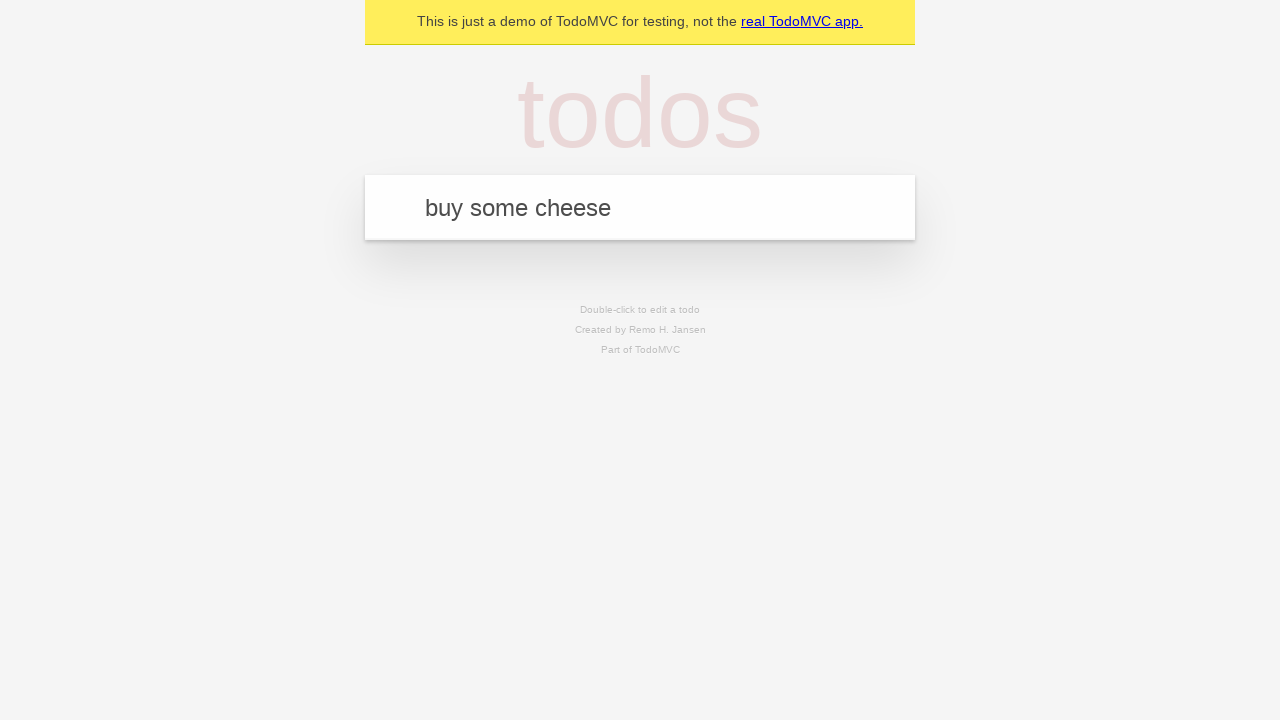

Pressed Enter to add first todo item on internal:attr=[placeholder="What needs to be done?"i]
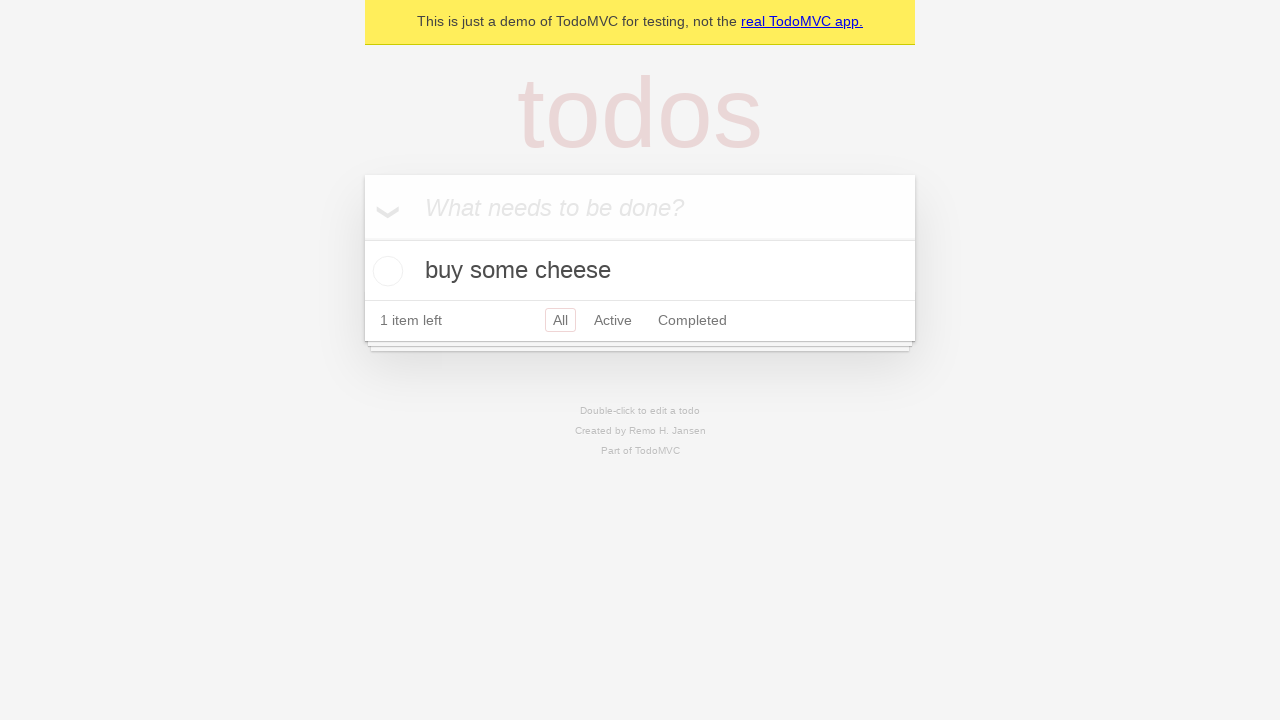

Filled todo input with 'feed the cat' on internal:attr=[placeholder="What needs to be done?"i]
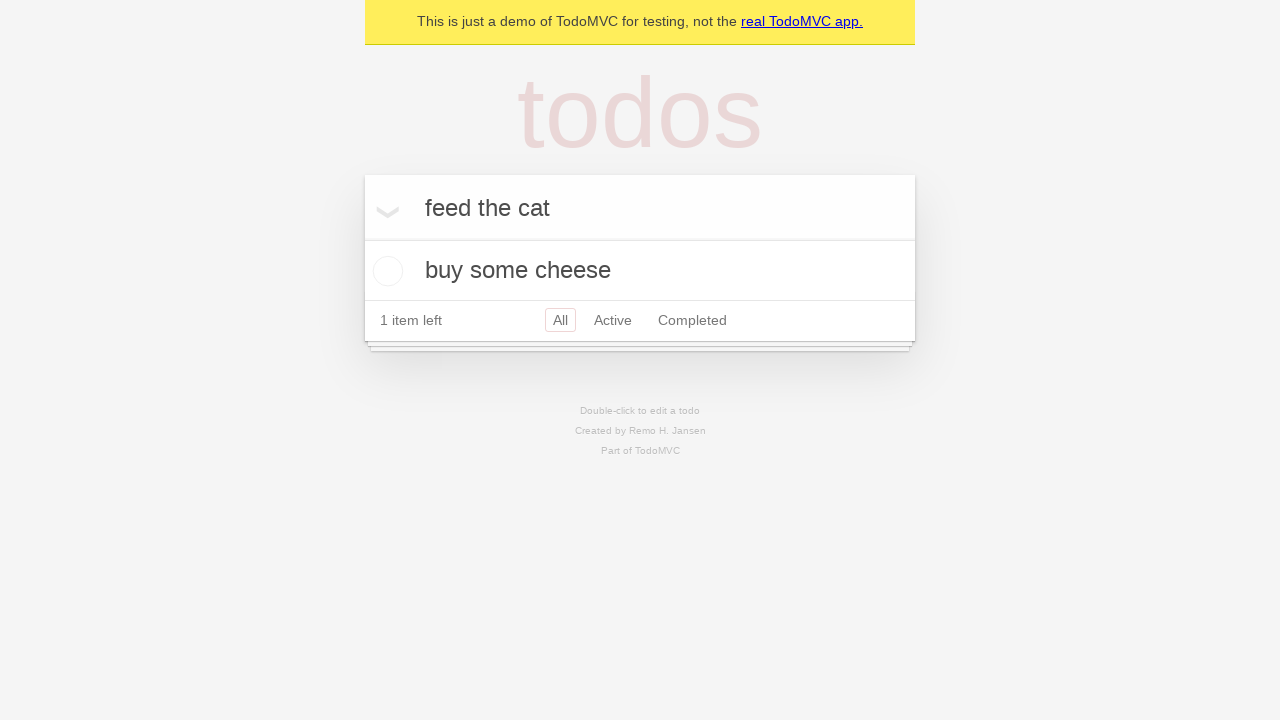

Pressed Enter to add second todo item on internal:attr=[placeholder="What needs to be done?"i]
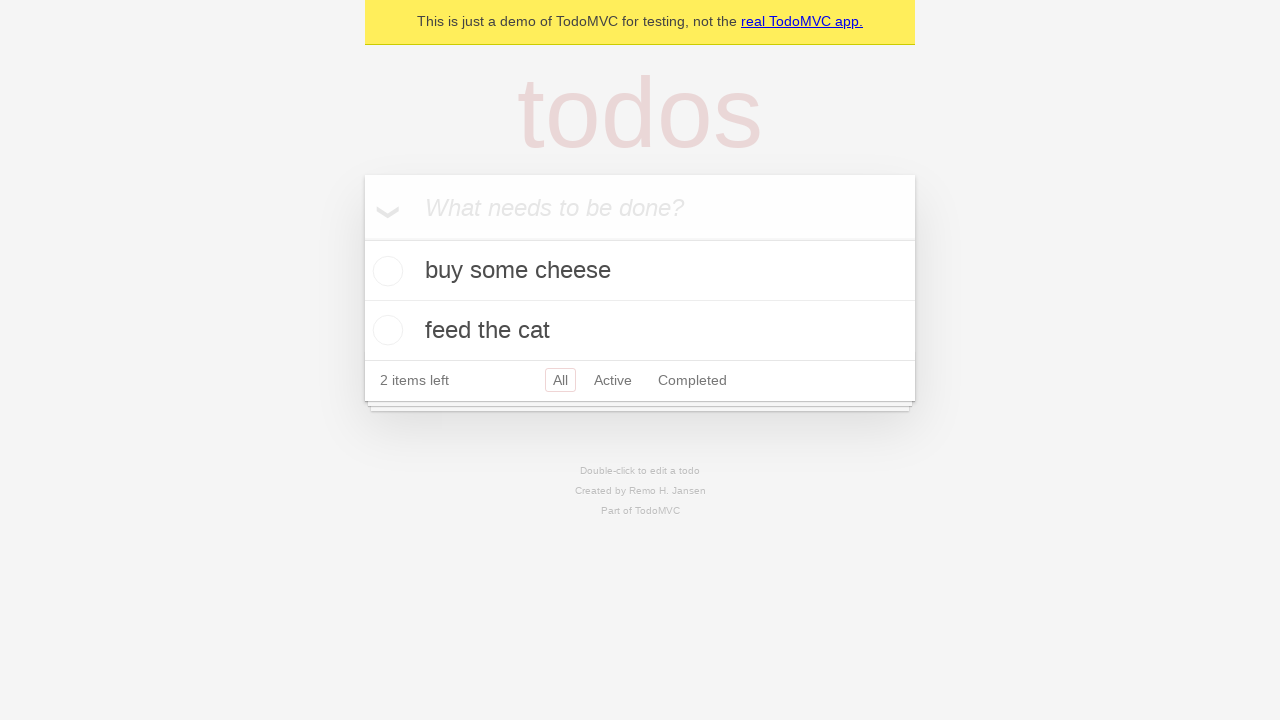

Filled todo input with 'book a doctors appointment' on internal:attr=[placeholder="What needs to be done?"i]
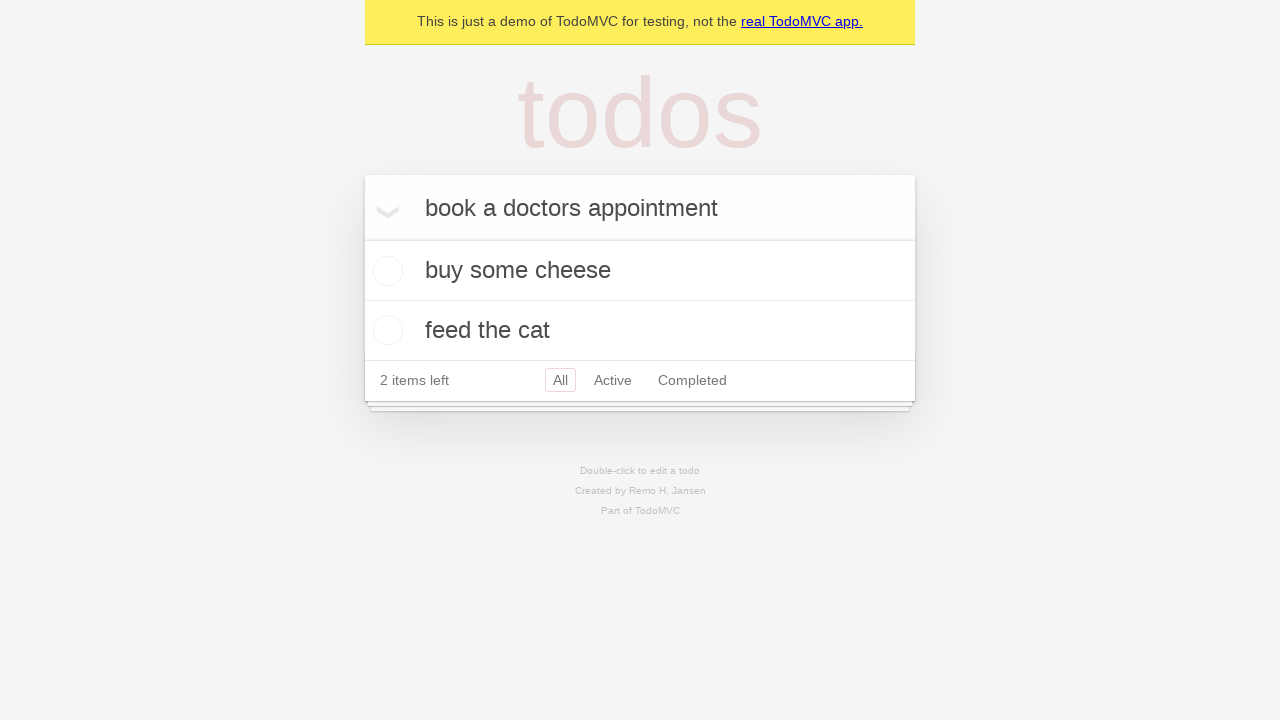

Pressed Enter to add third todo item on internal:attr=[placeholder="What needs to be done?"i]
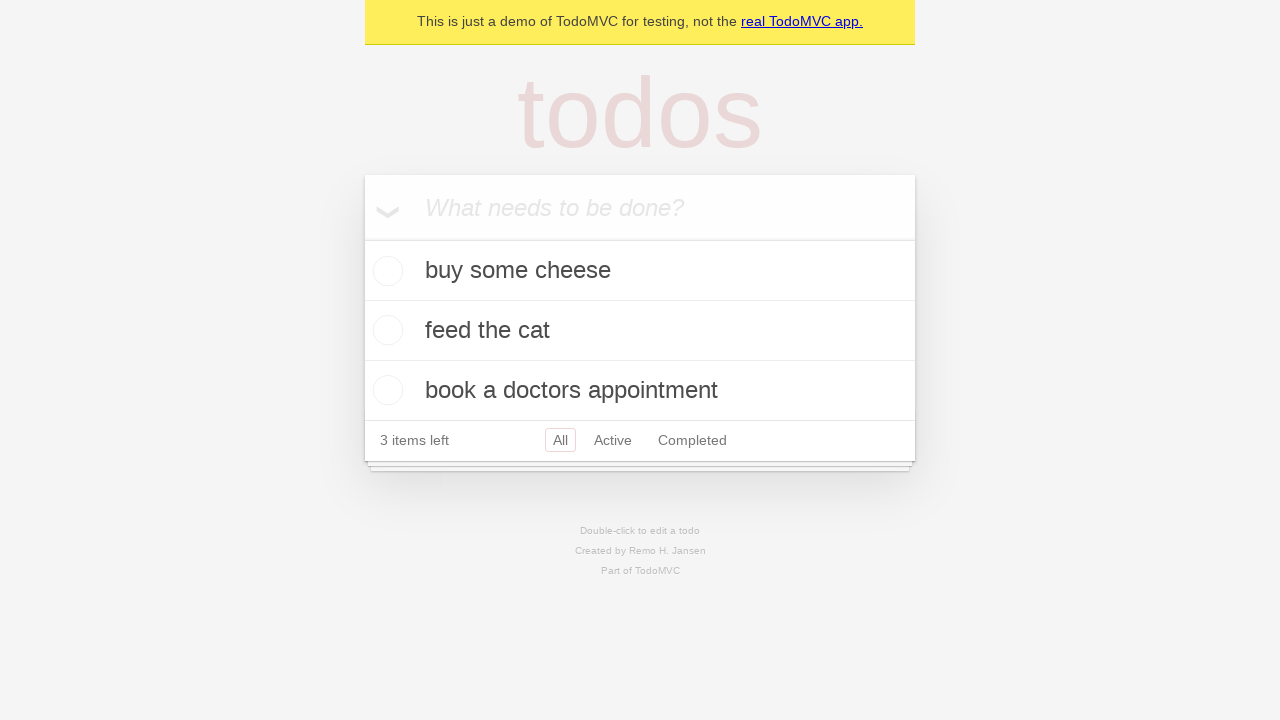

Checked the second todo item (feed the cat) at (385, 330) on internal:testid=[data-testid="todo-item"s] >> nth=1 >> internal:role=checkbox
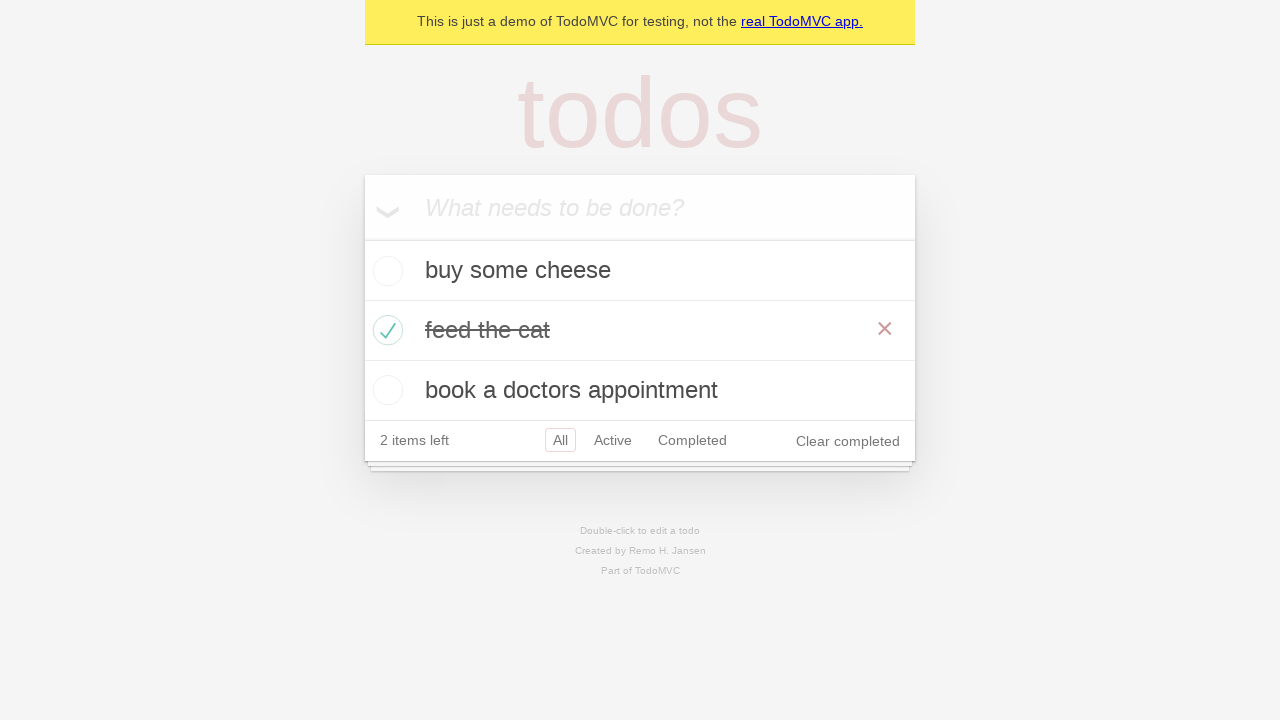

Clicked Clear completed button to remove completed items at (848, 441) on internal:role=button[name="Clear completed"i]
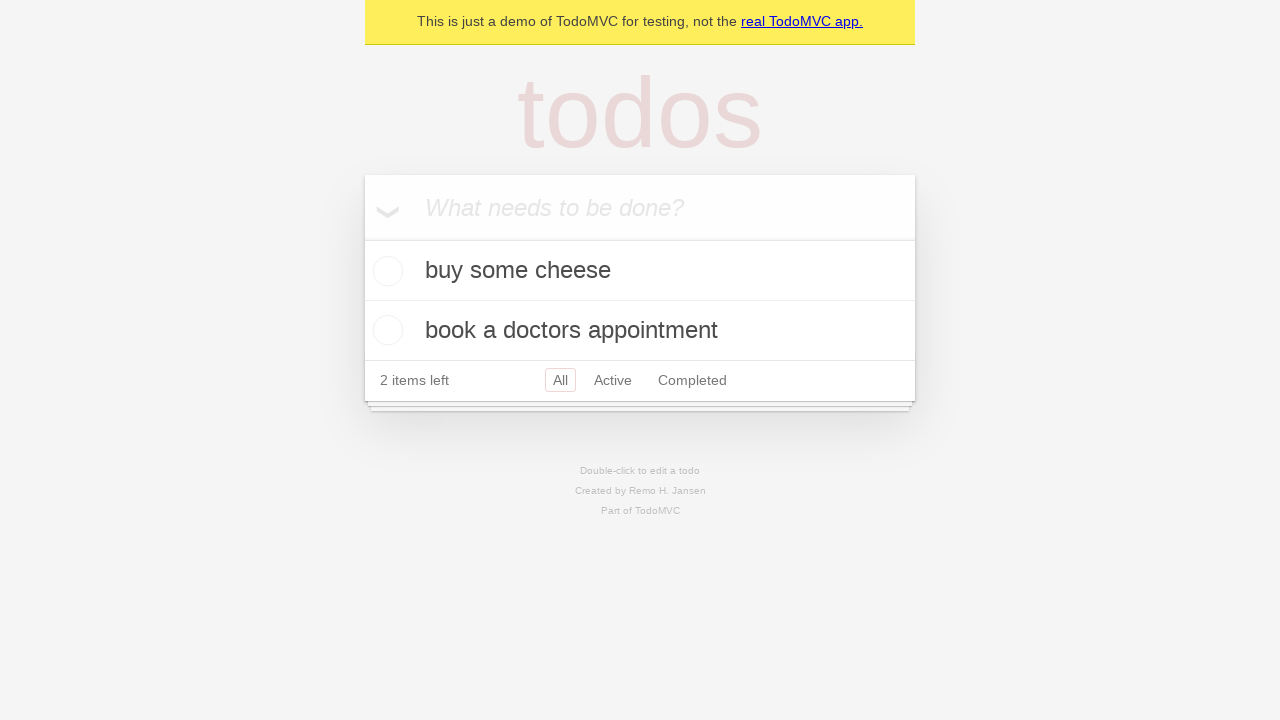

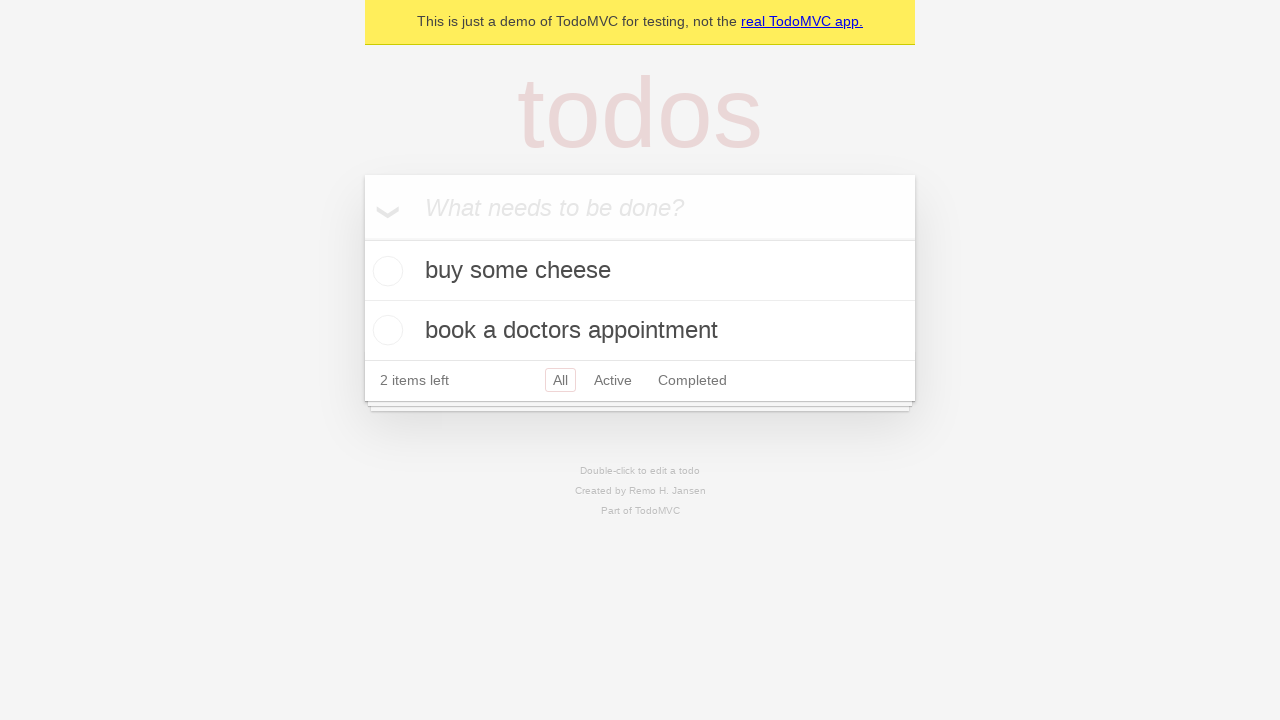